Tests interaction with a jQuery UI datepicker widget by switching to the demo iframe and clicking on the datepicker input to open the calendar.

Starting URL: https://jqueryui.com/datepicker/

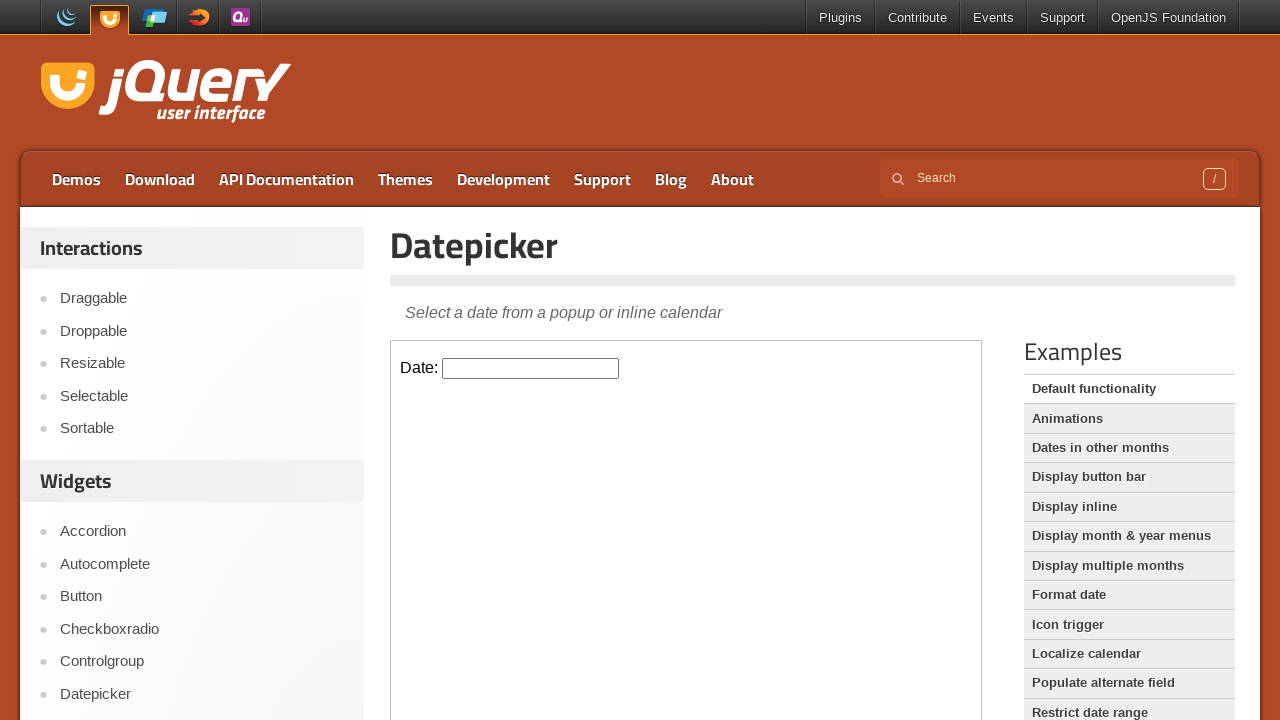

Located the demo iframe containing the datepicker
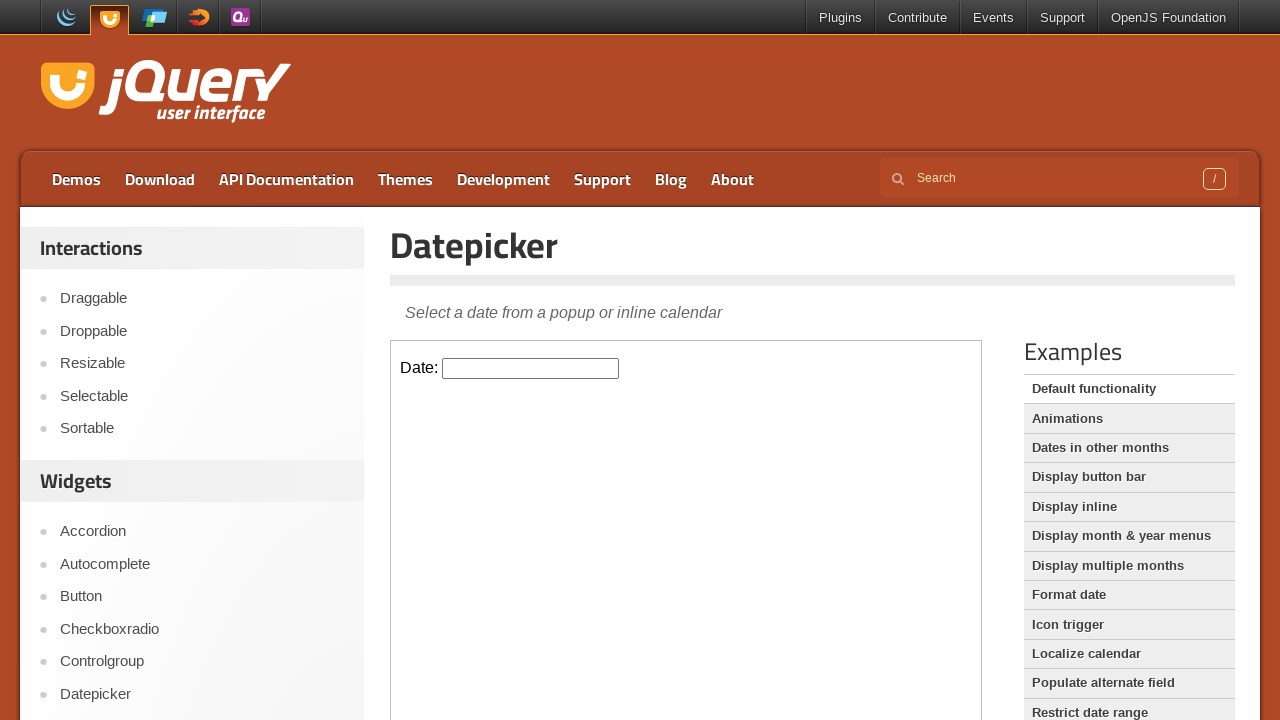

Clicked on the datepicker input to open the calendar at (531, 368) on iframe.demo-frame >> internal:control=enter-frame >> #datepicker
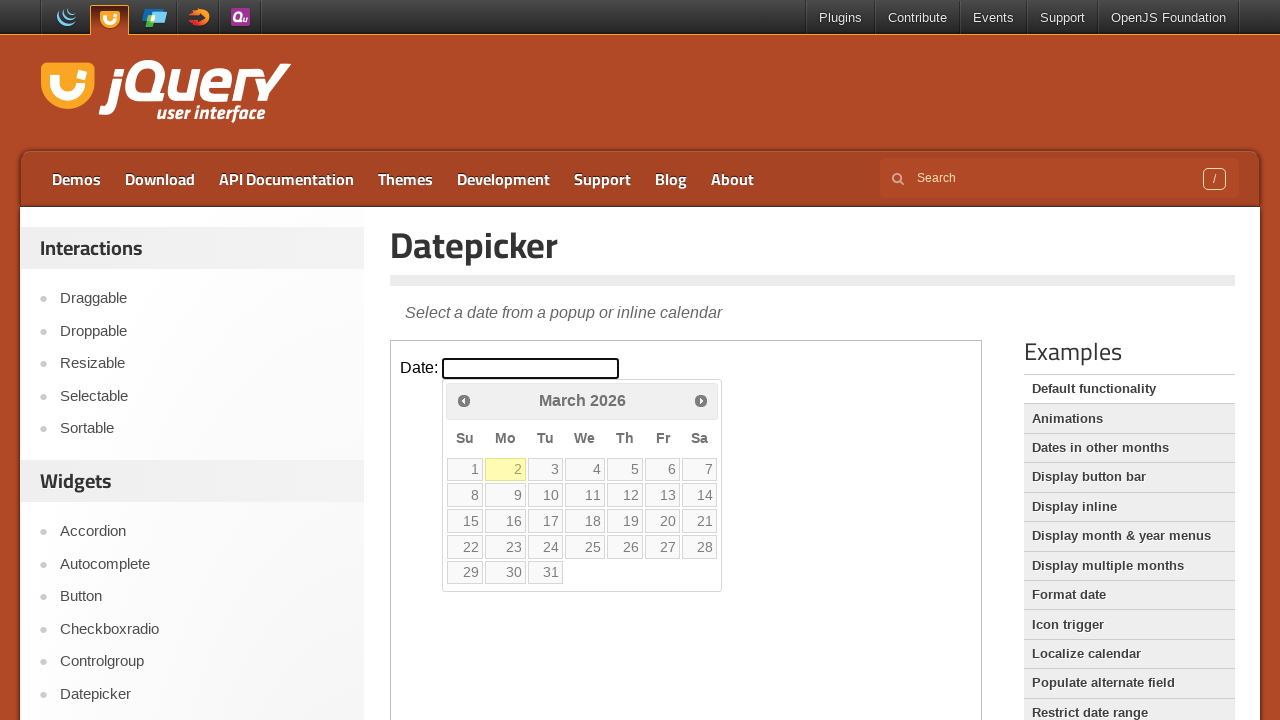

Datepicker calendar appeared and is visible
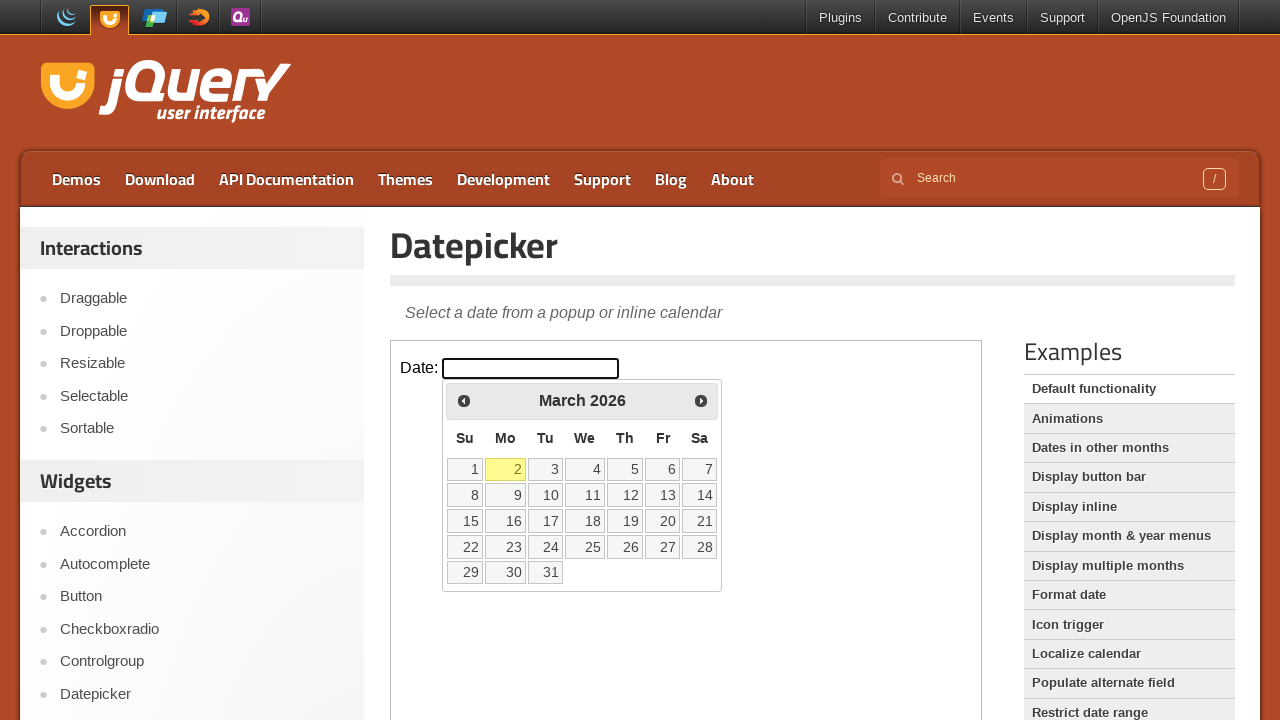

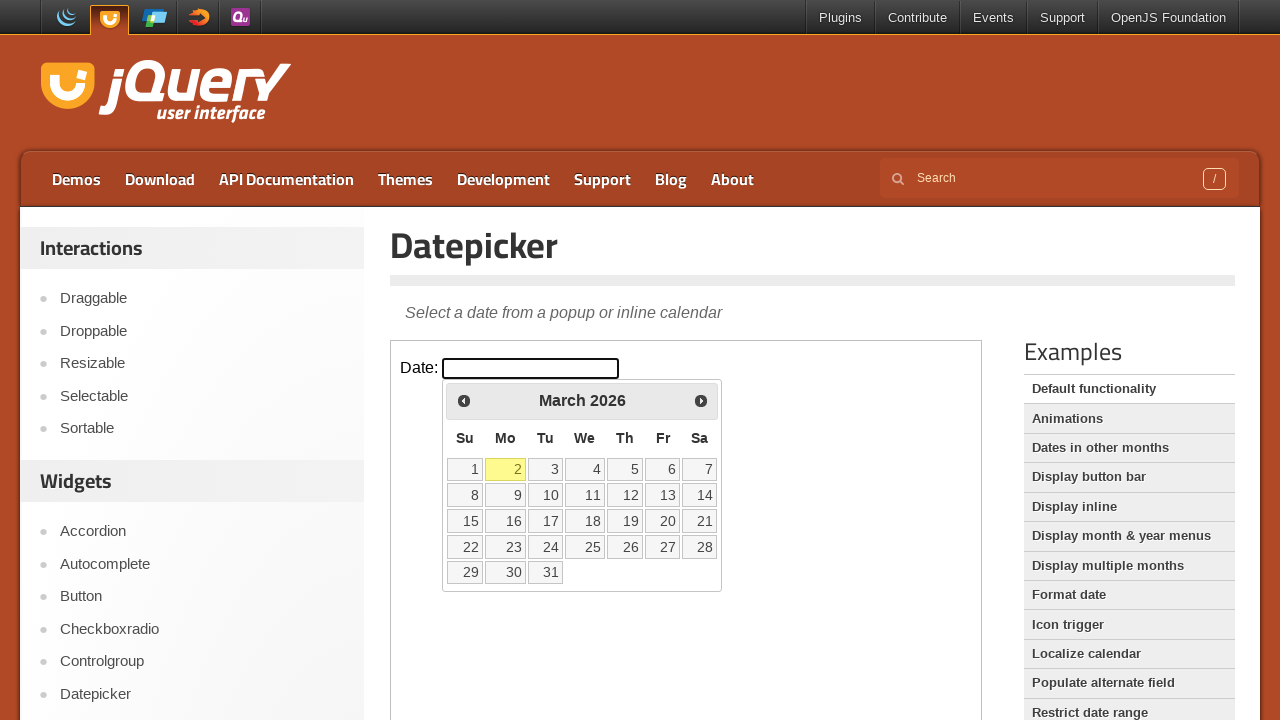